Navigates to CodeceptJS homepage and verifies the URL contains codecept.io

Starting URL: https://codecept.io/

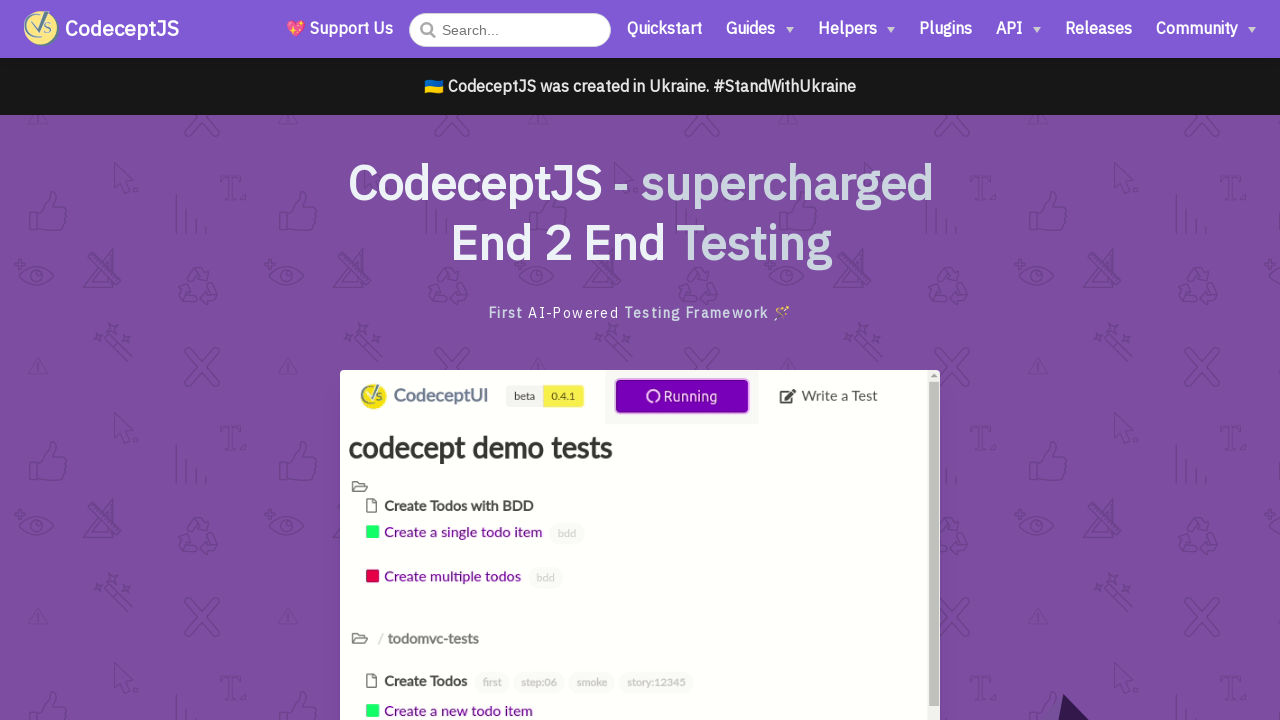

Navigated to CodeceptJS homepage at https://codecept.io/
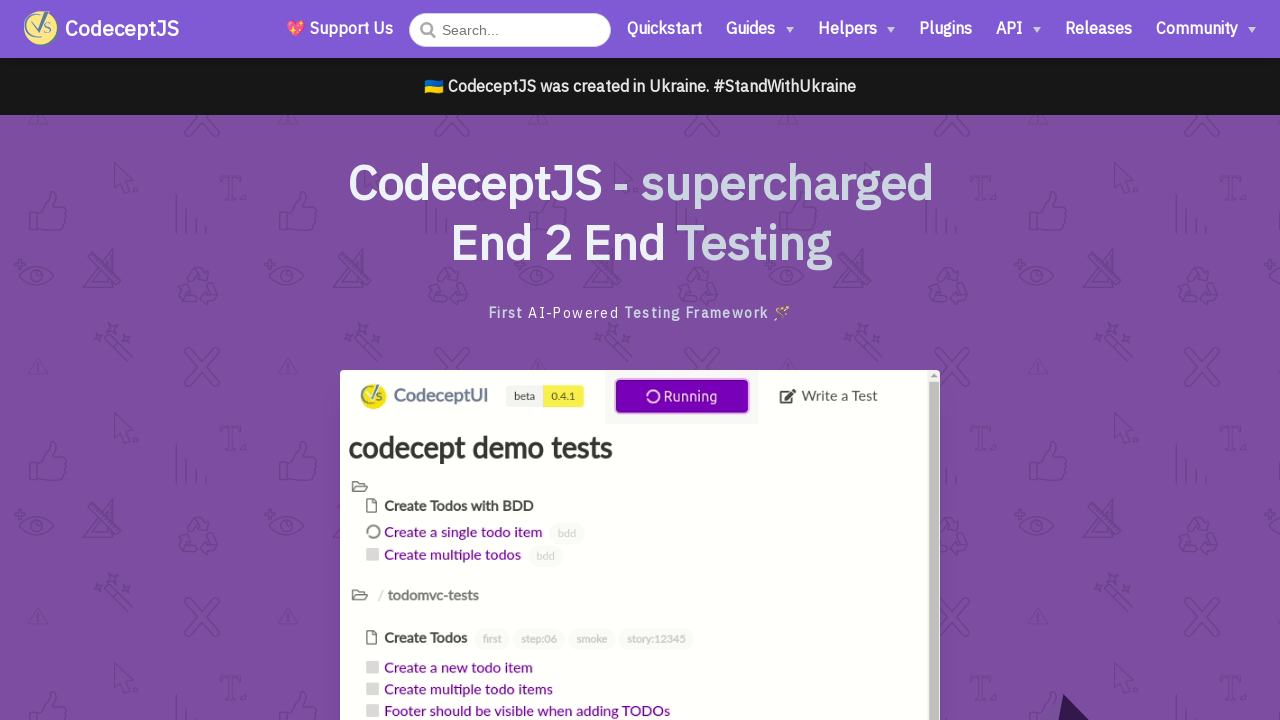

Verified that the current URL contains 'codecept.io'
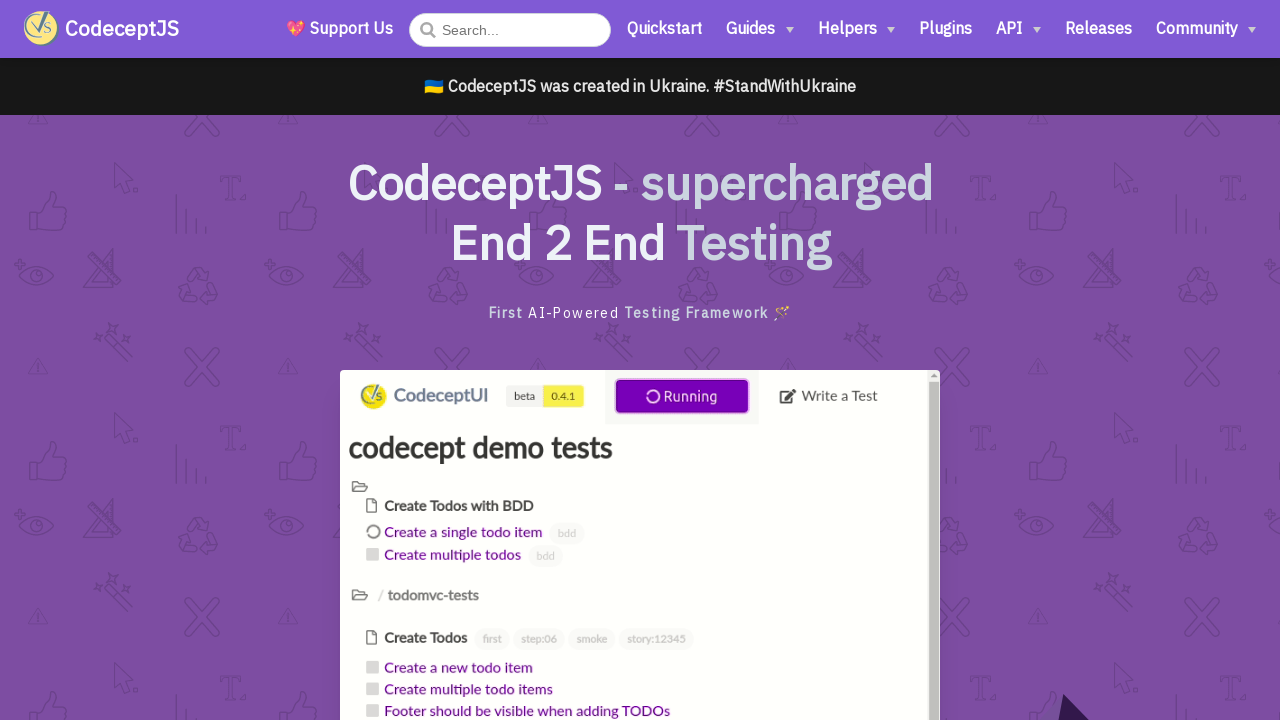

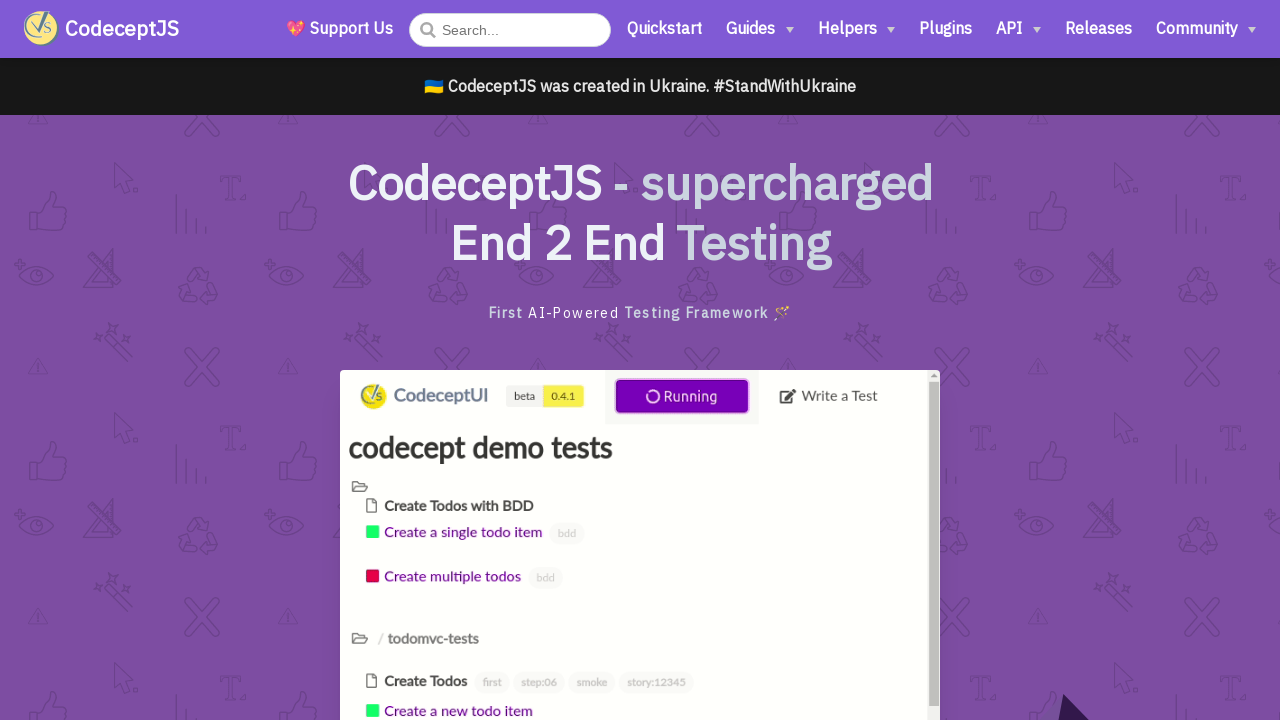